Tests clearing the complete state of all items by checking and unchecking the toggle-all checkbox

Starting URL: https://demo.playwright.dev/todomvc

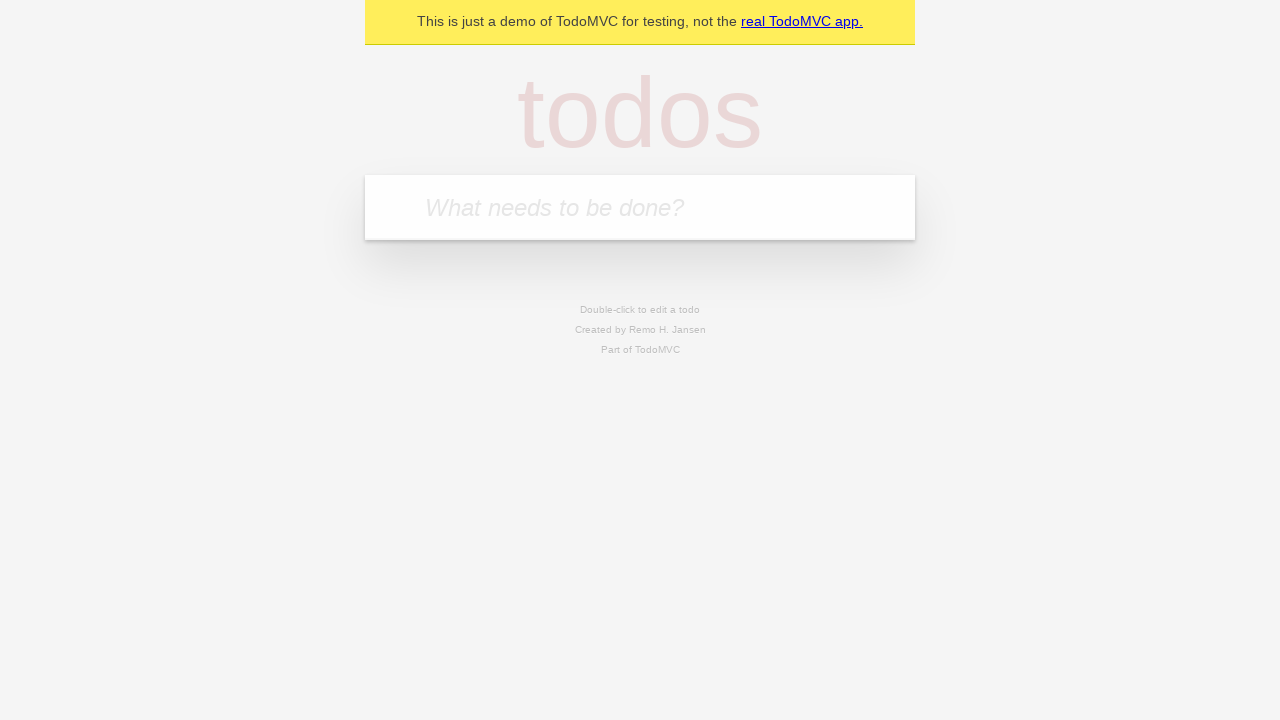

Filled todo input with 'buy some cheese' on internal:attr=[placeholder="What needs to be done?"i]
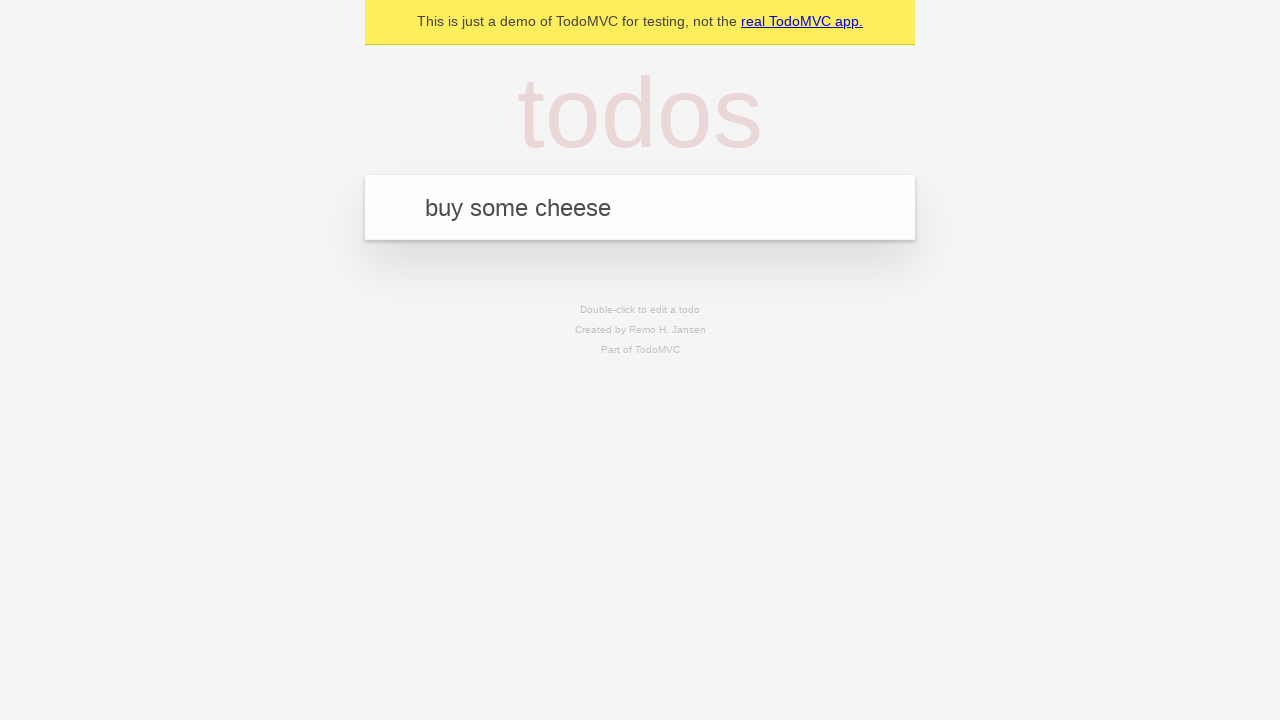

Pressed Enter to create first todo on internal:attr=[placeholder="What needs to be done?"i]
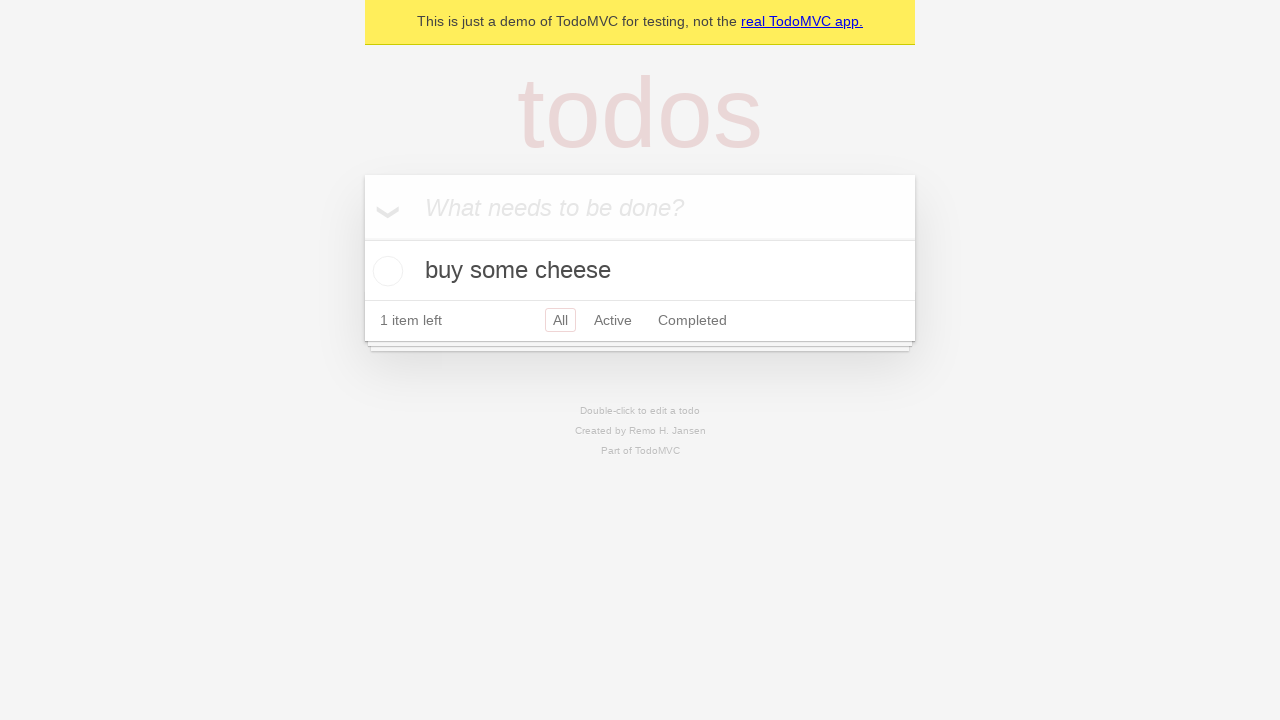

Filled todo input with 'feed the cat' on internal:attr=[placeholder="What needs to be done?"i]
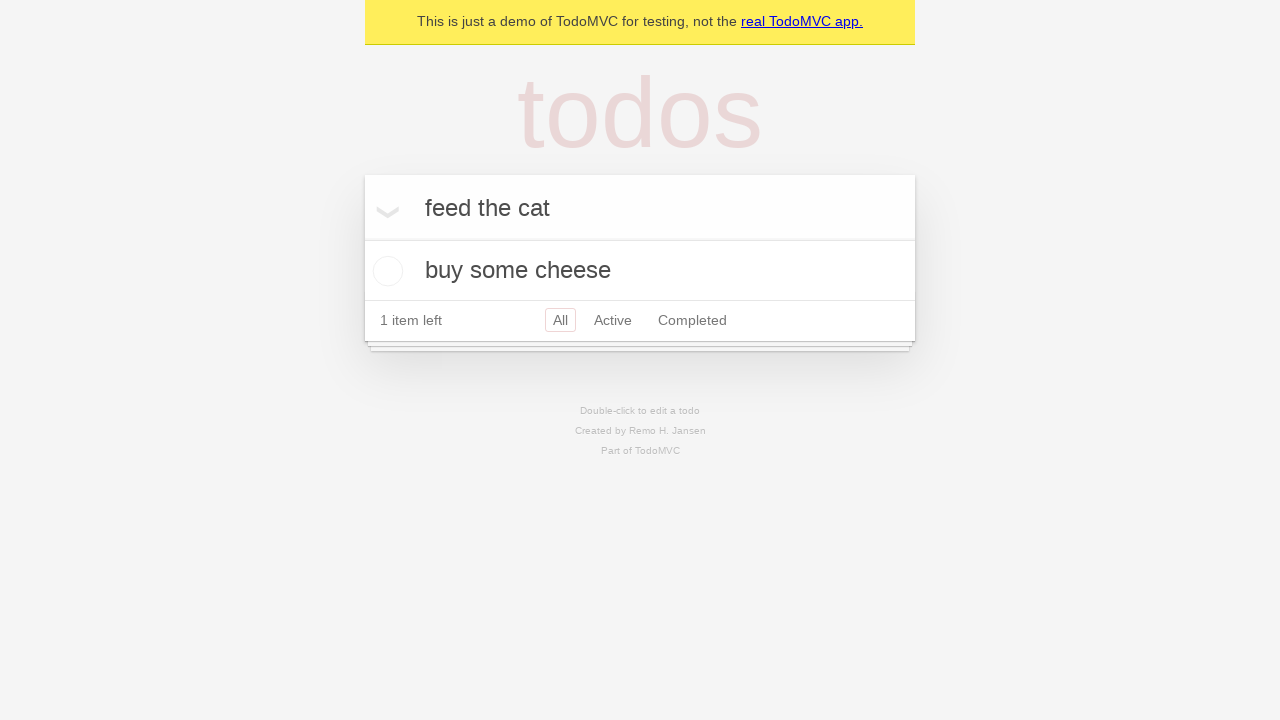

Pressed Enter to create second todo on internal:attr=[placeholder="What needs to be done?"i]
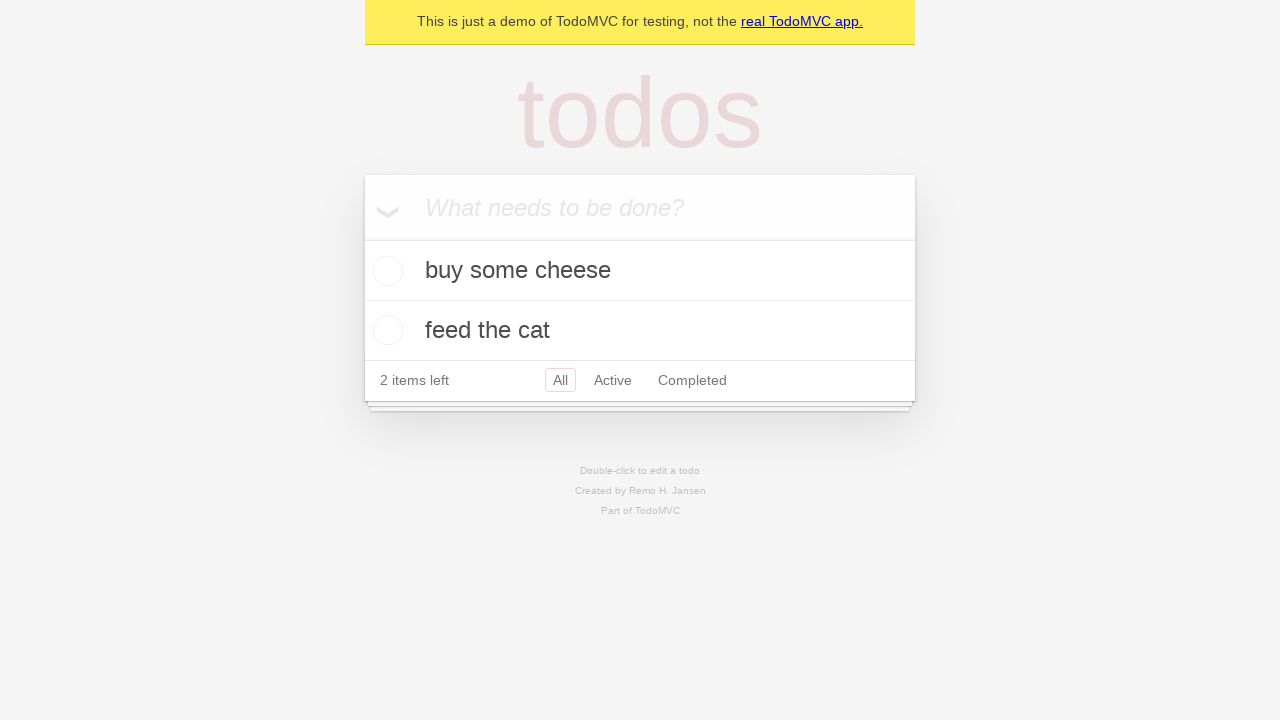

Filled todo input with 'book a doctors appointment' on internal:attr=[placeholder="What needs to be done?"i]
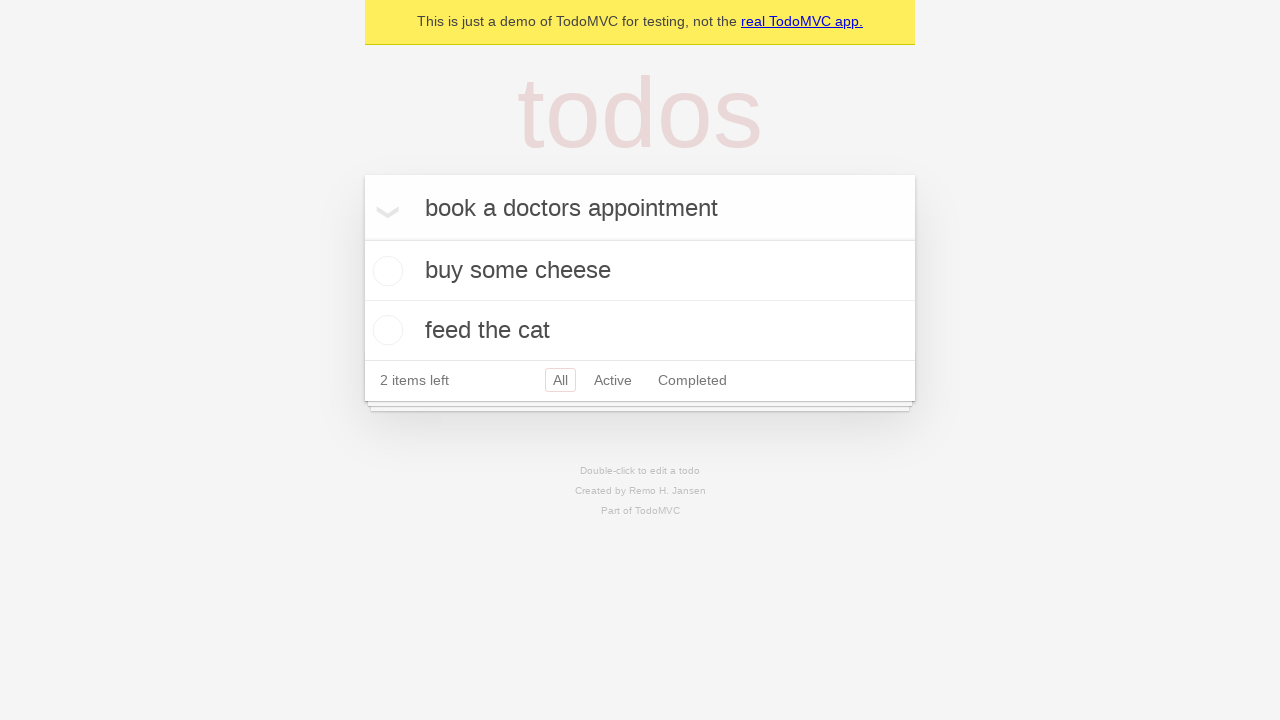

Pressed Enter to create third todo on internal:attr=[placeholder="What needs to be done?"i]
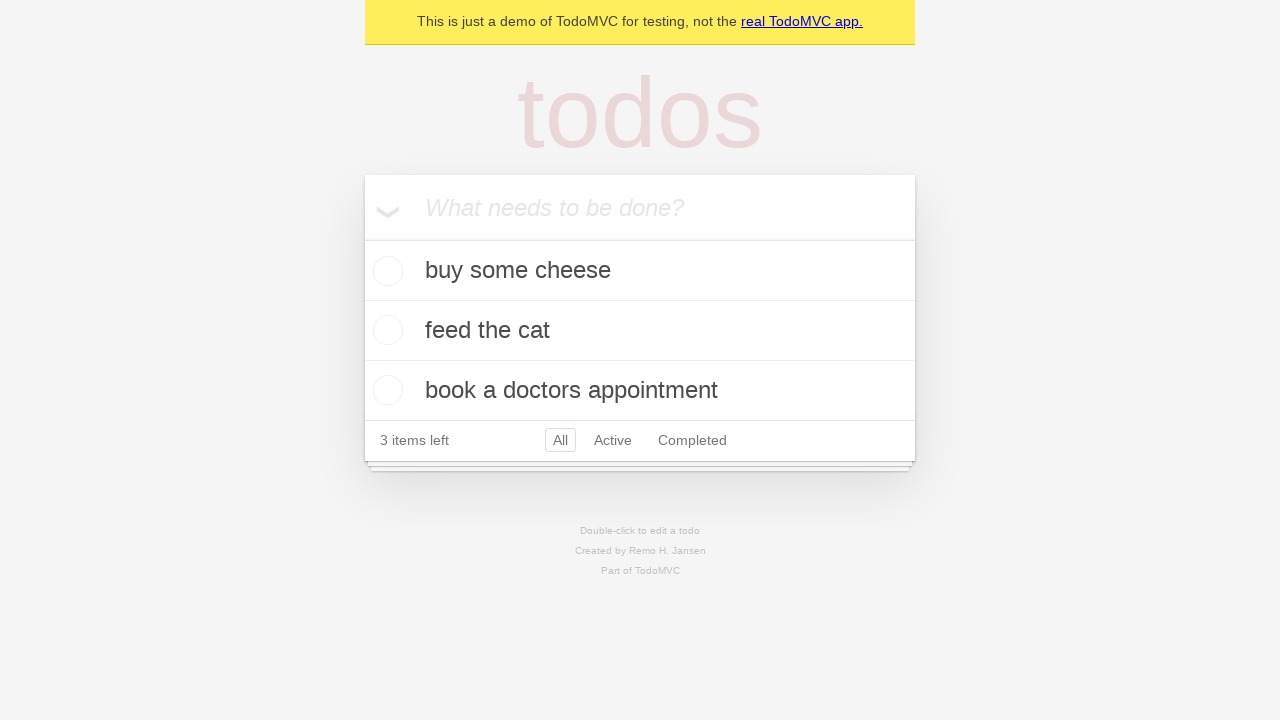

Checked toggle-all checkbox to mark all todos as complete at (362, 238) on internal:label="Mark all as complete"i
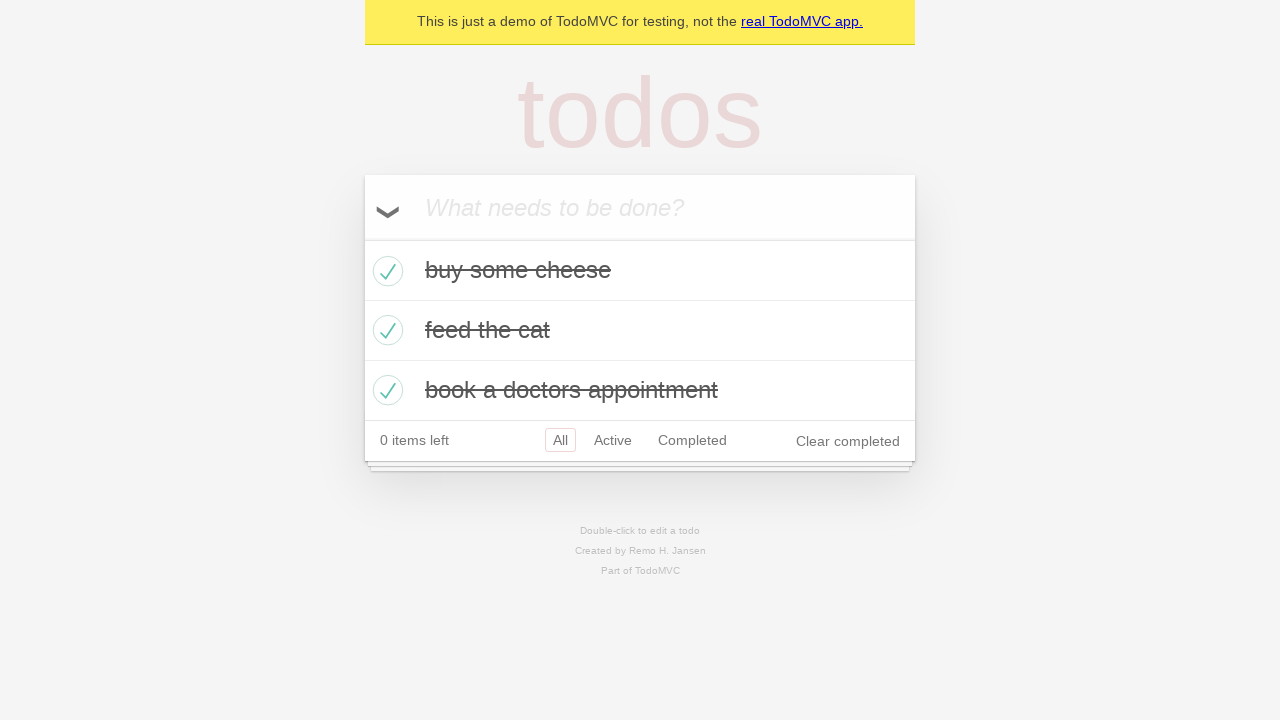

Unchecked toggle-all checkbox to clear complete state of all todos at (362, 238) on internal:label="Mark all as complete"i
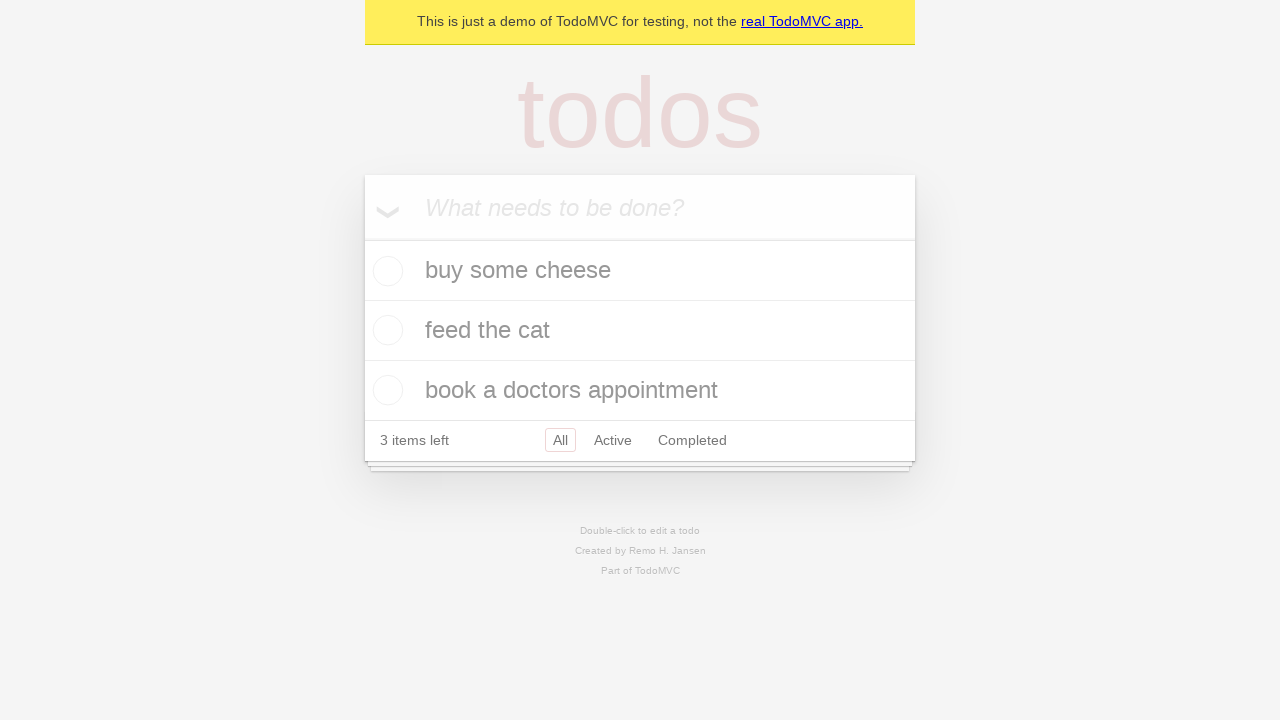

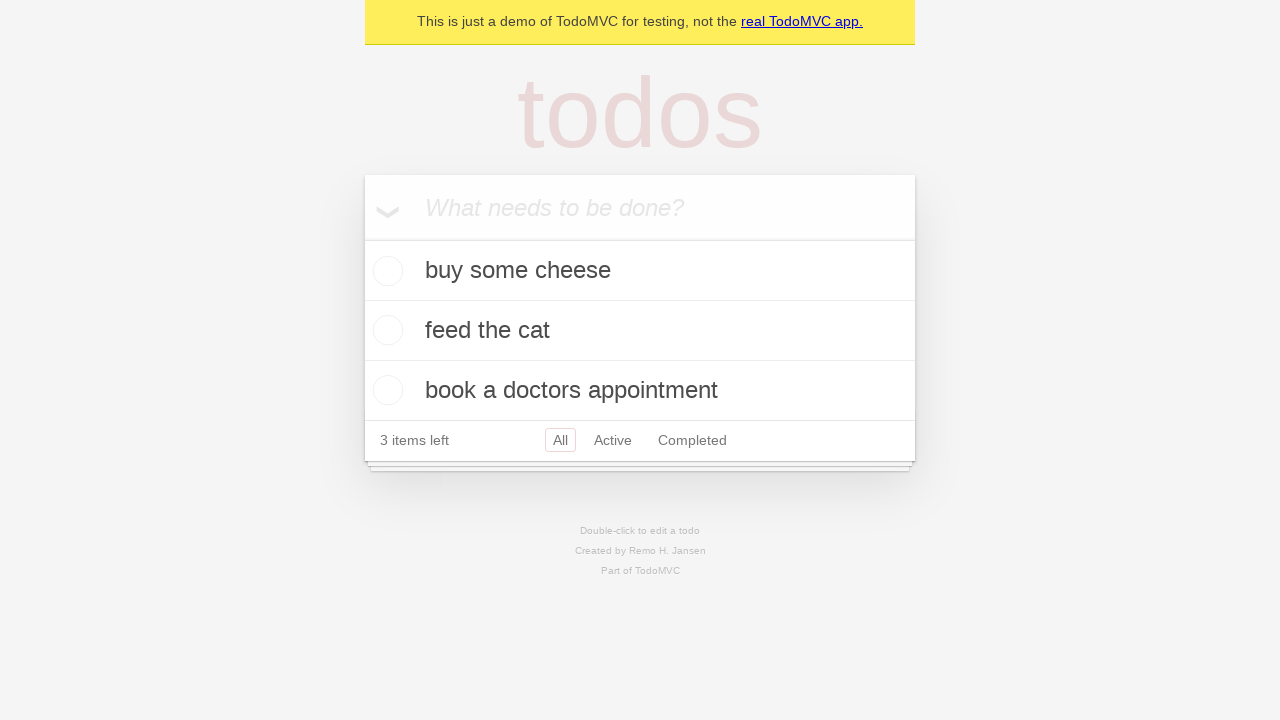